Tests navigation from the login page to the registration form by clicking the Register button and verifying registration form elements appear.

Starting URL: https://bugbank.netlify.app/

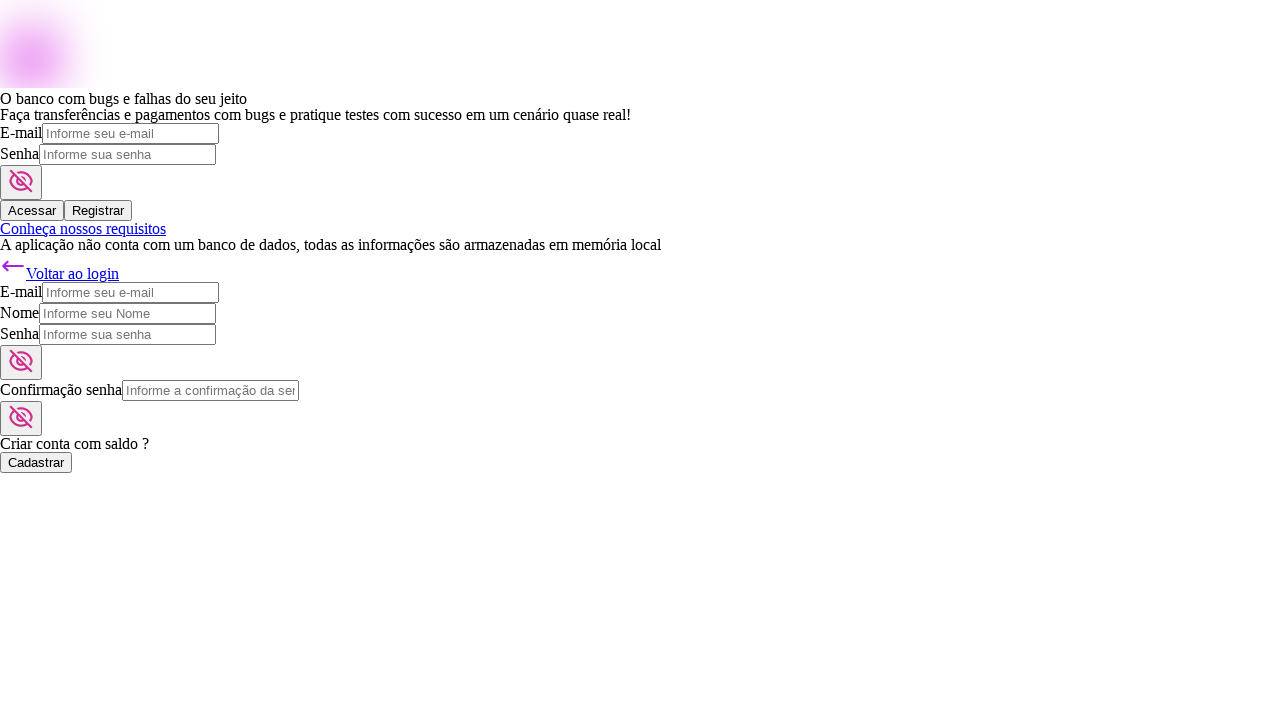

Clicked Register button to navigate to registration form at (98, 210) on xpath=//button[contains(text(),'Registrar')]
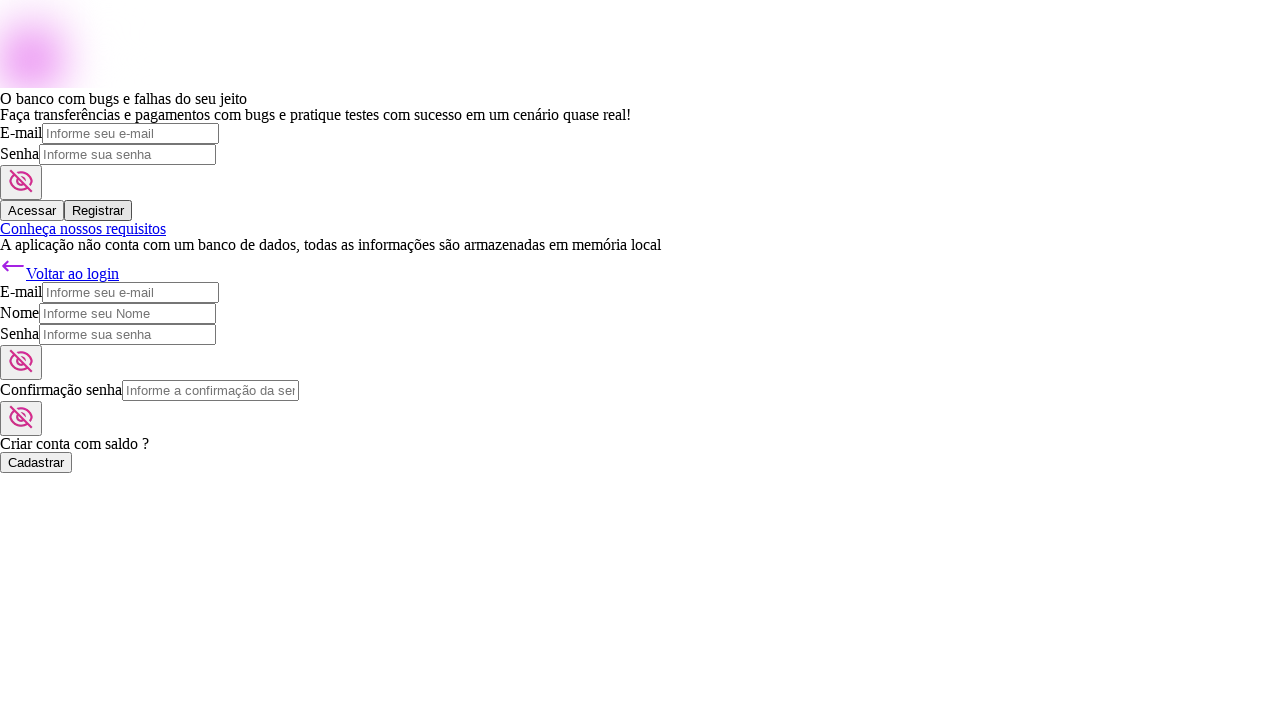

Name input field appeared on registration form
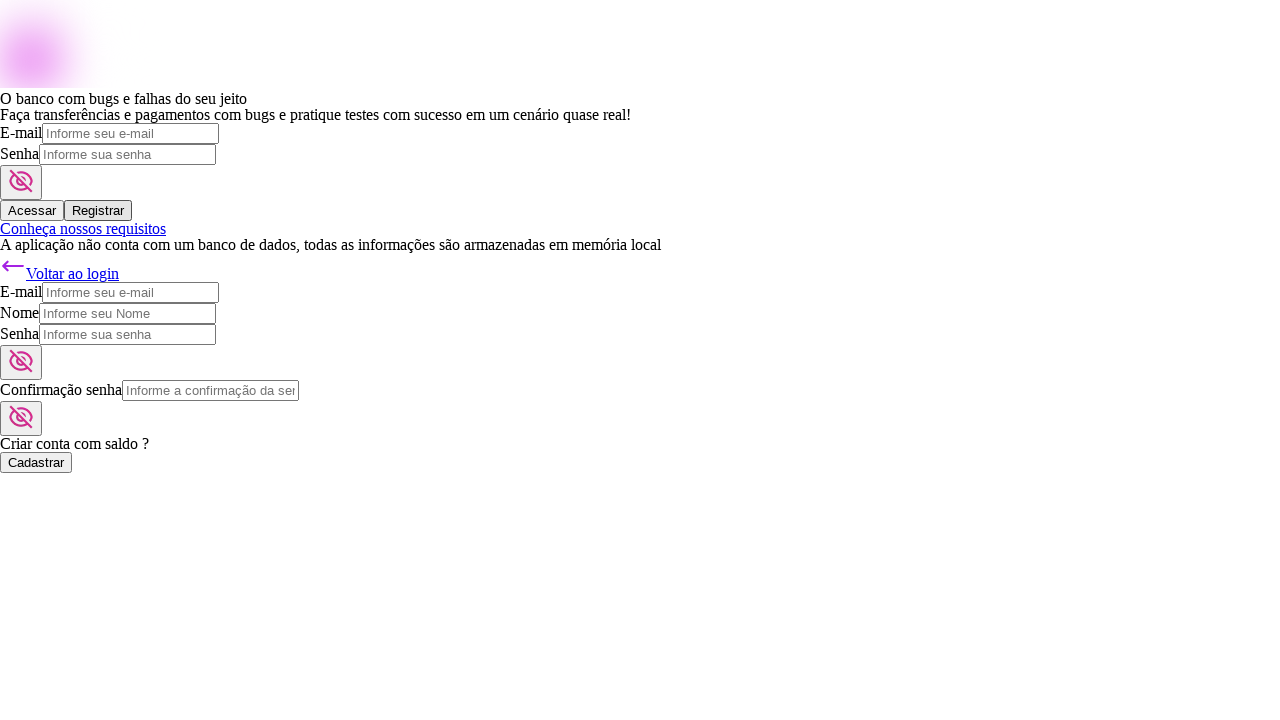

Password confirmation input field appeared on registration form
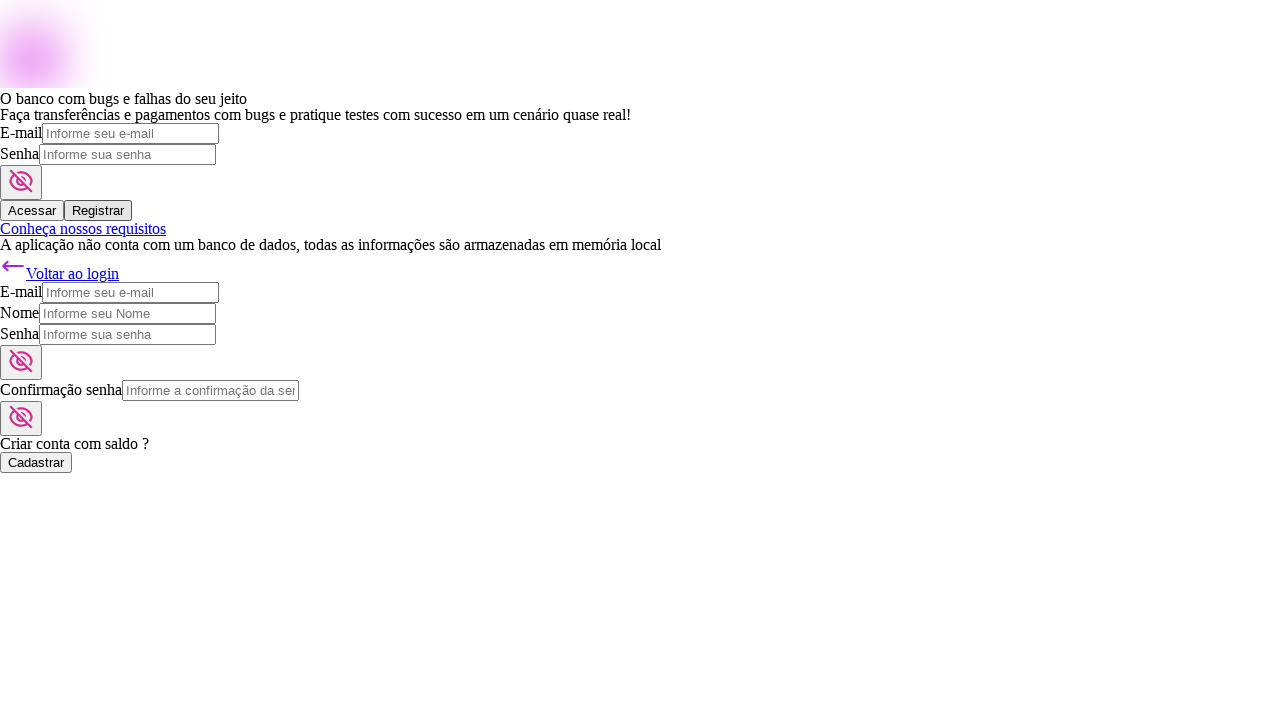

Submit button appeared on registration form
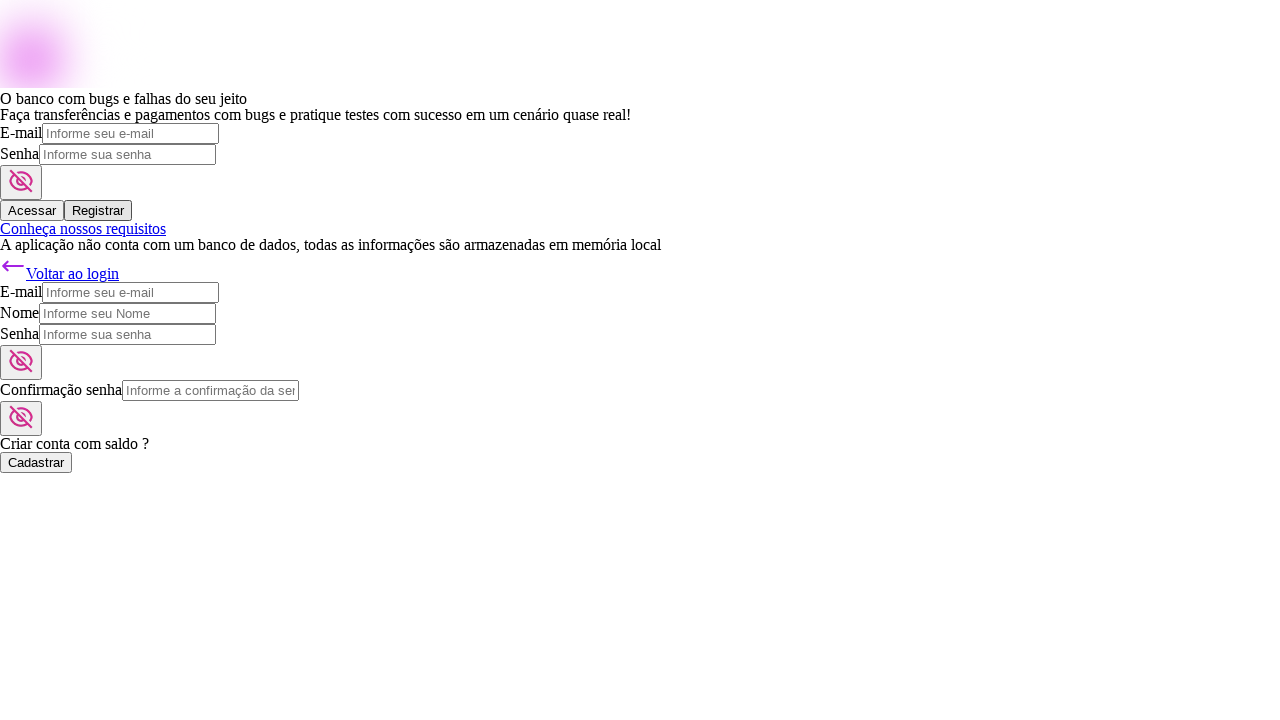

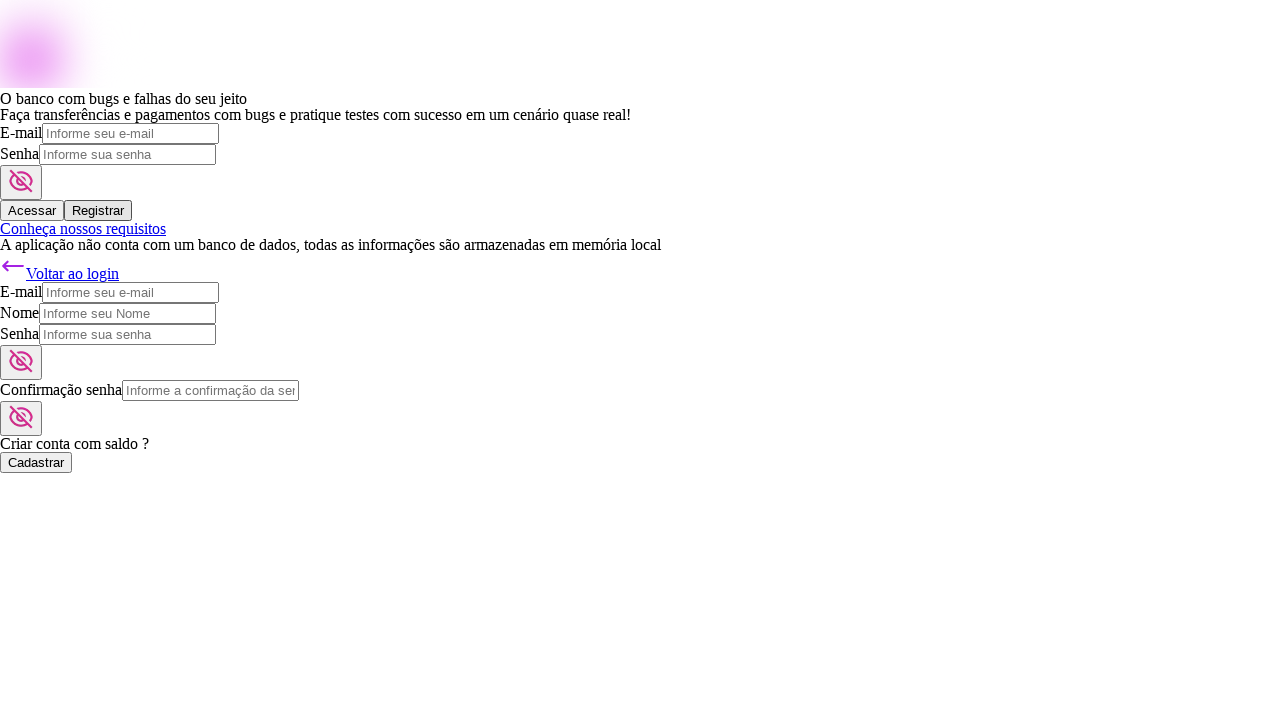